Navigates to a YouTube video, checks for a skip button and pauses the video if found, then waits for the video to play

Starting URL: https://www.youtube.com/watch?v=r6m1TilR0eU

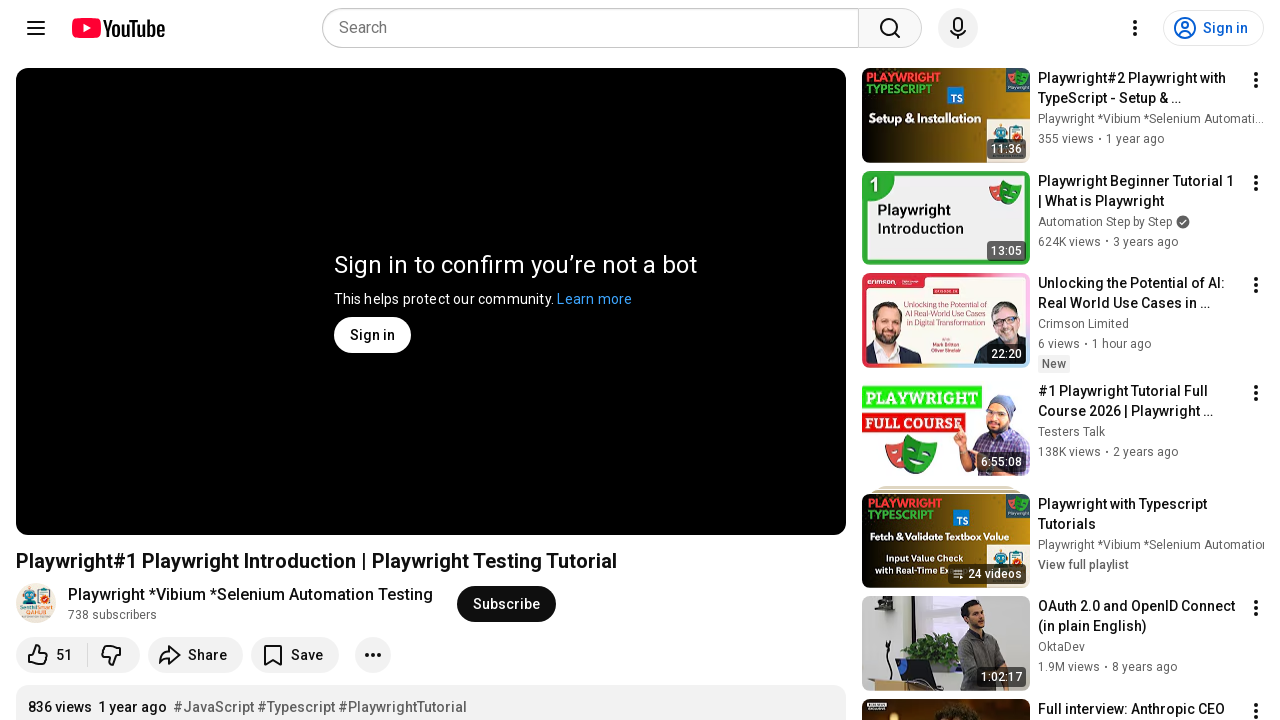

Navigated to YouTube video URL
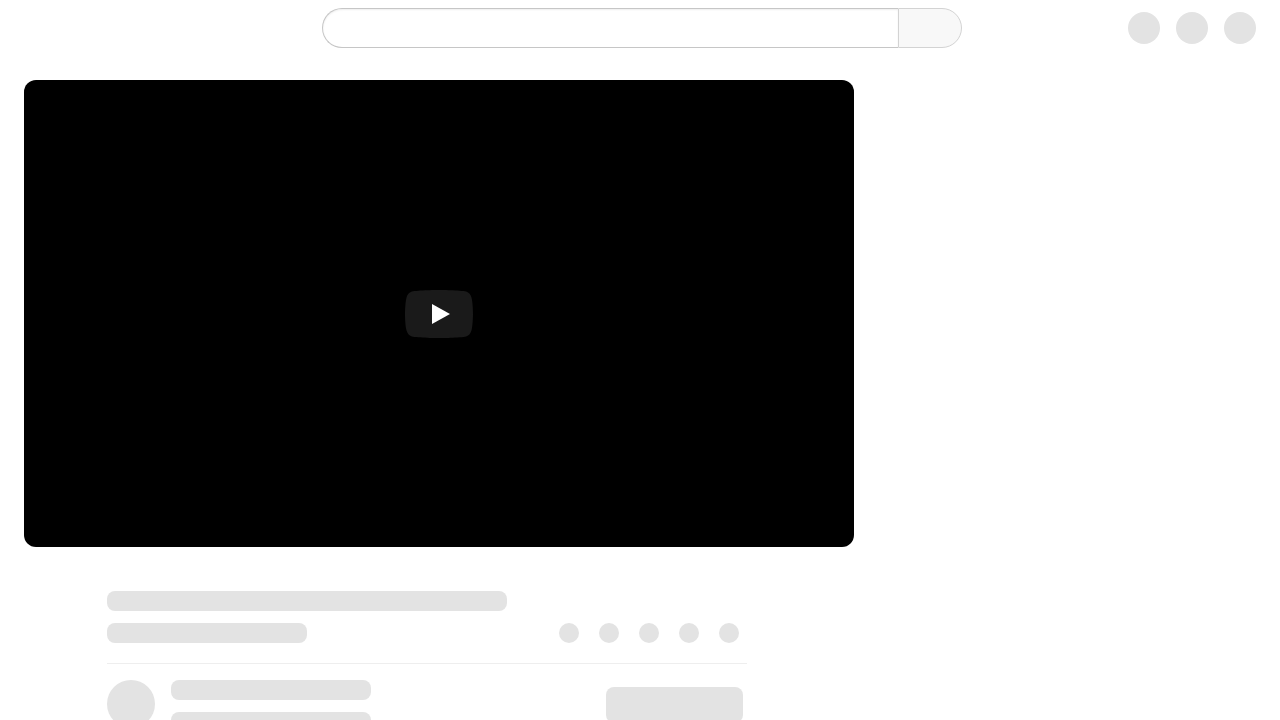

Checked if skip button is visible
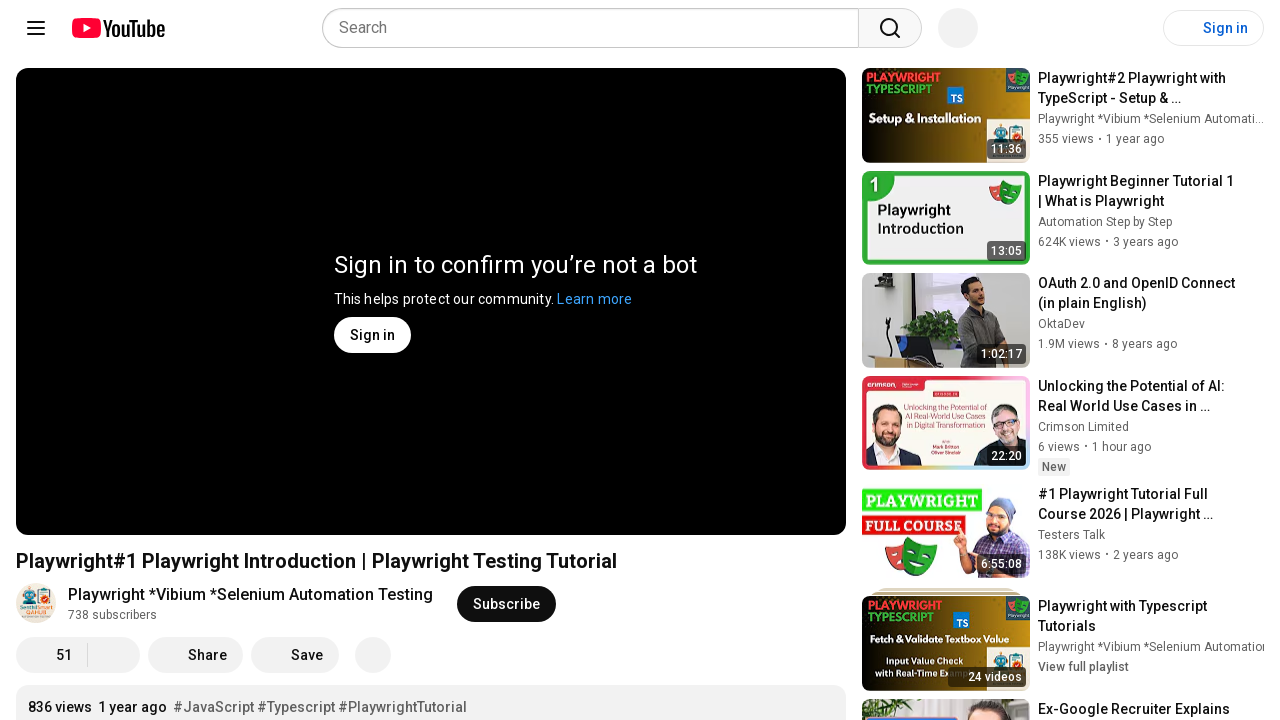

Waited 120 seconds for video to play
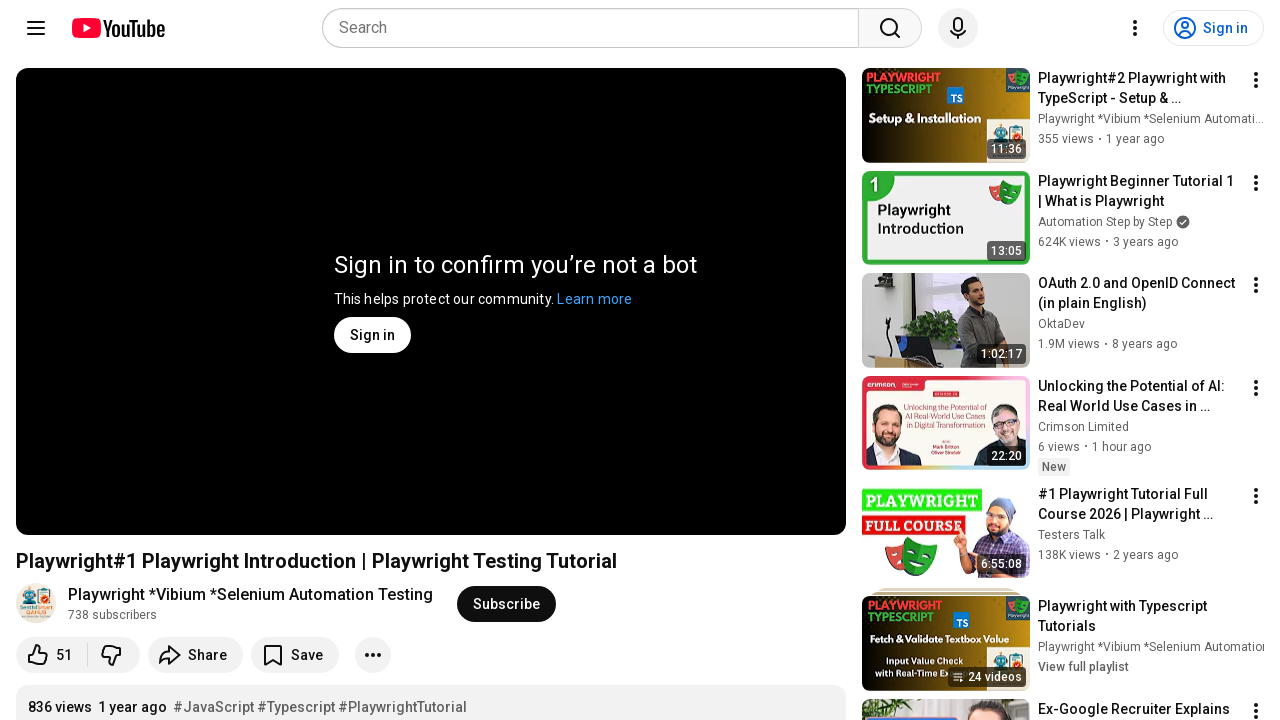

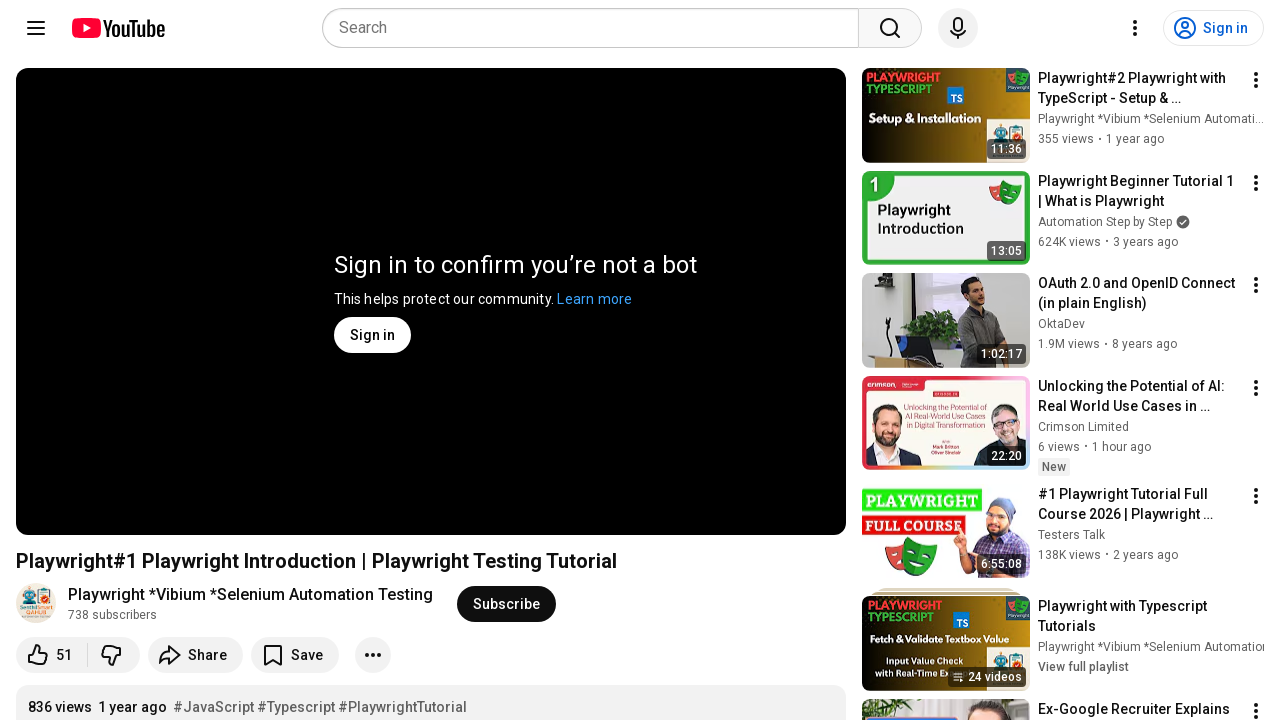